Tests adding items from the second row of products to cart and then removing some items from the cart

Starting URL: https://jupiter.cloud.planittesting.com/#/shop

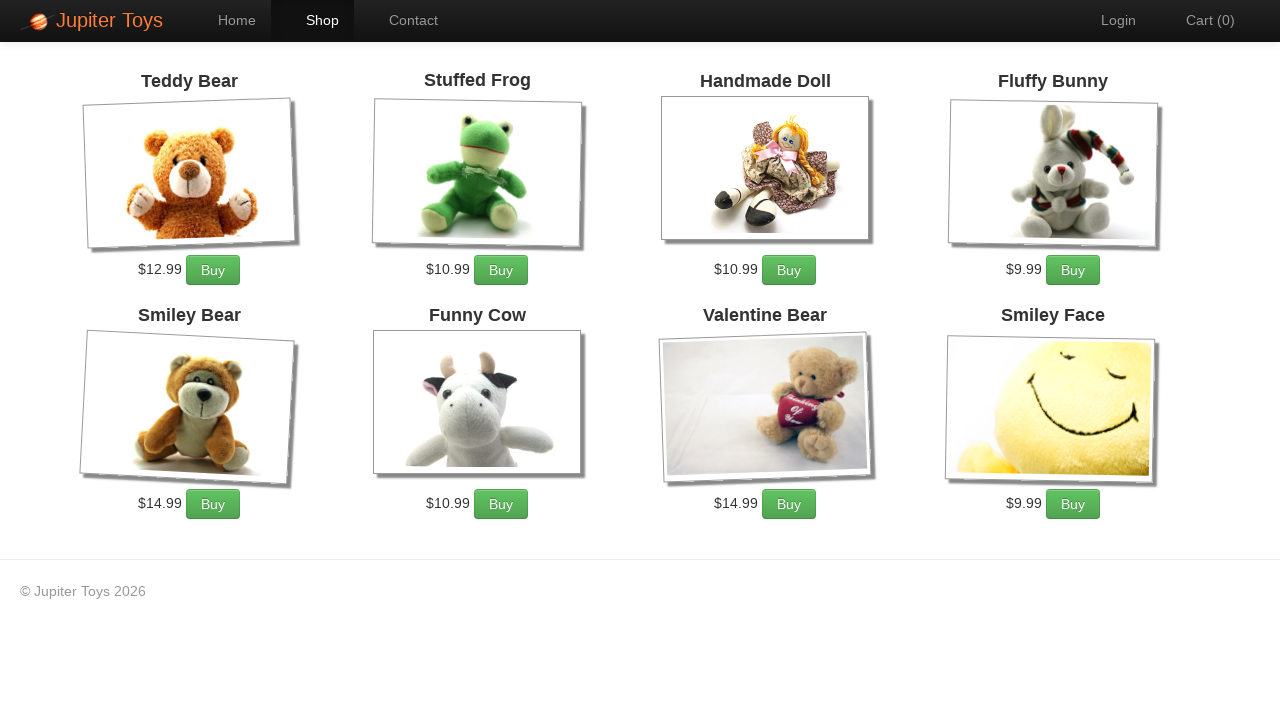

Waited for product 'Add to Cart' buttons to load
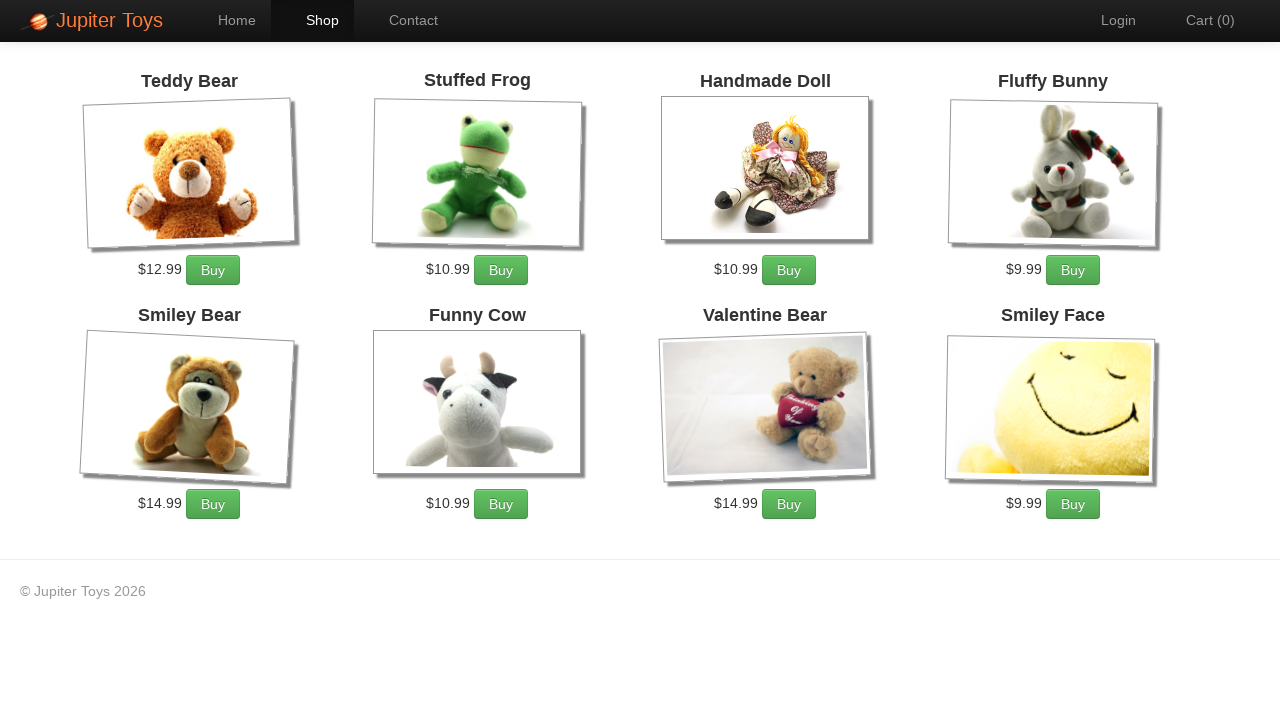

Retrieved all 'Add to Cart' buttons
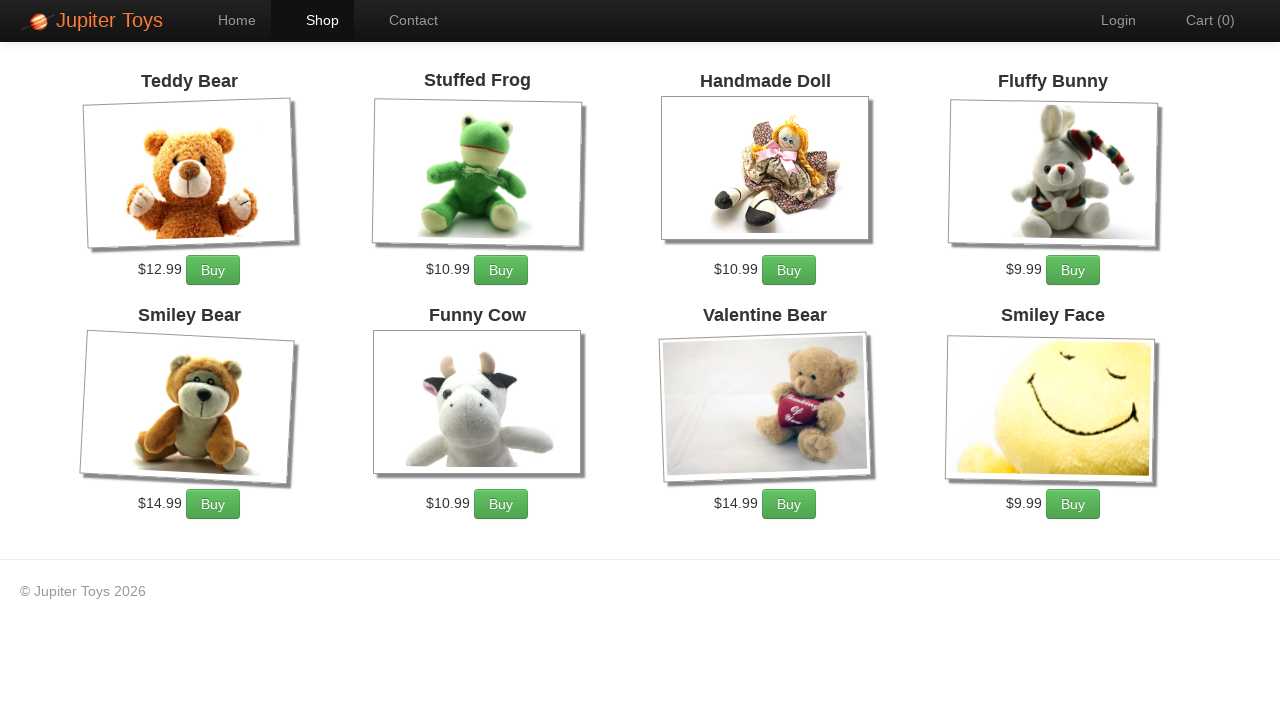

Clicked 'Add to Cart' button for product at index 5 from second row at (501, 504) on .btn-success >> nth=5
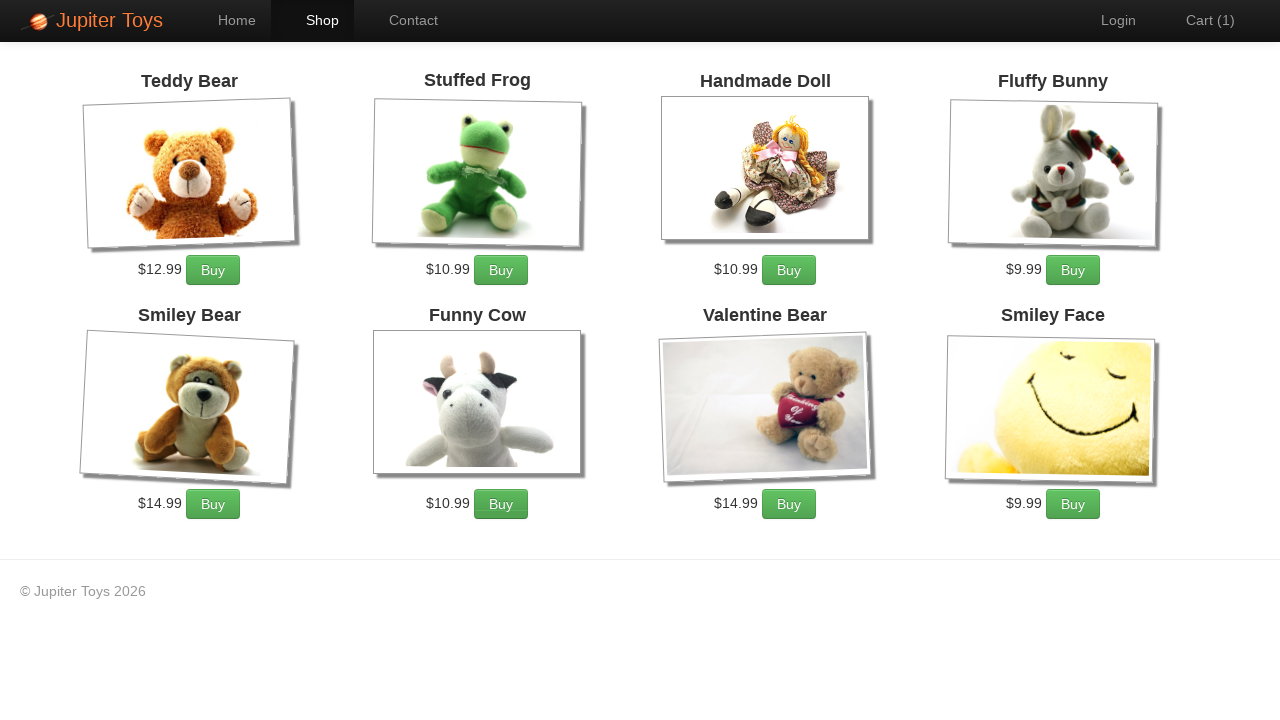

Clicked 'Add to Cart' button for product at index 6 from second row at (789, 504) on .btn-success >> nth=6
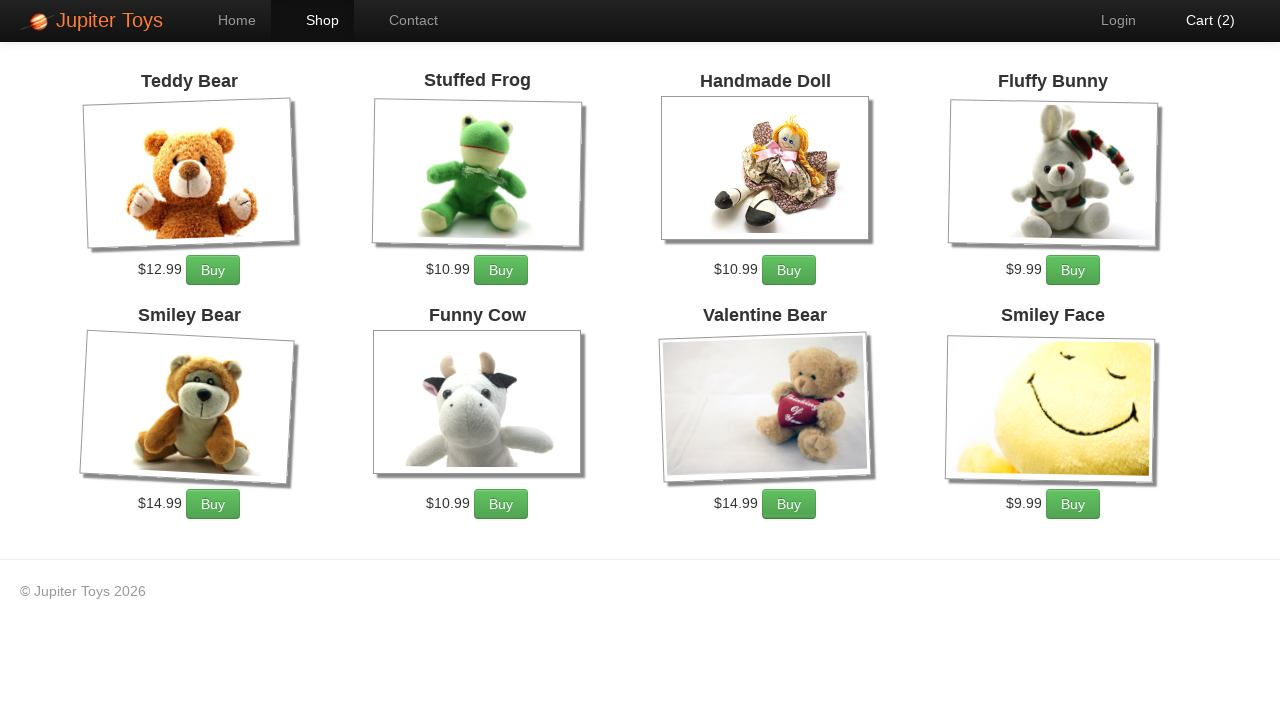

Clicked 'Add to Cart' button for product at index 7 from second row at (1073, 504) on .btn-success >> nth=7
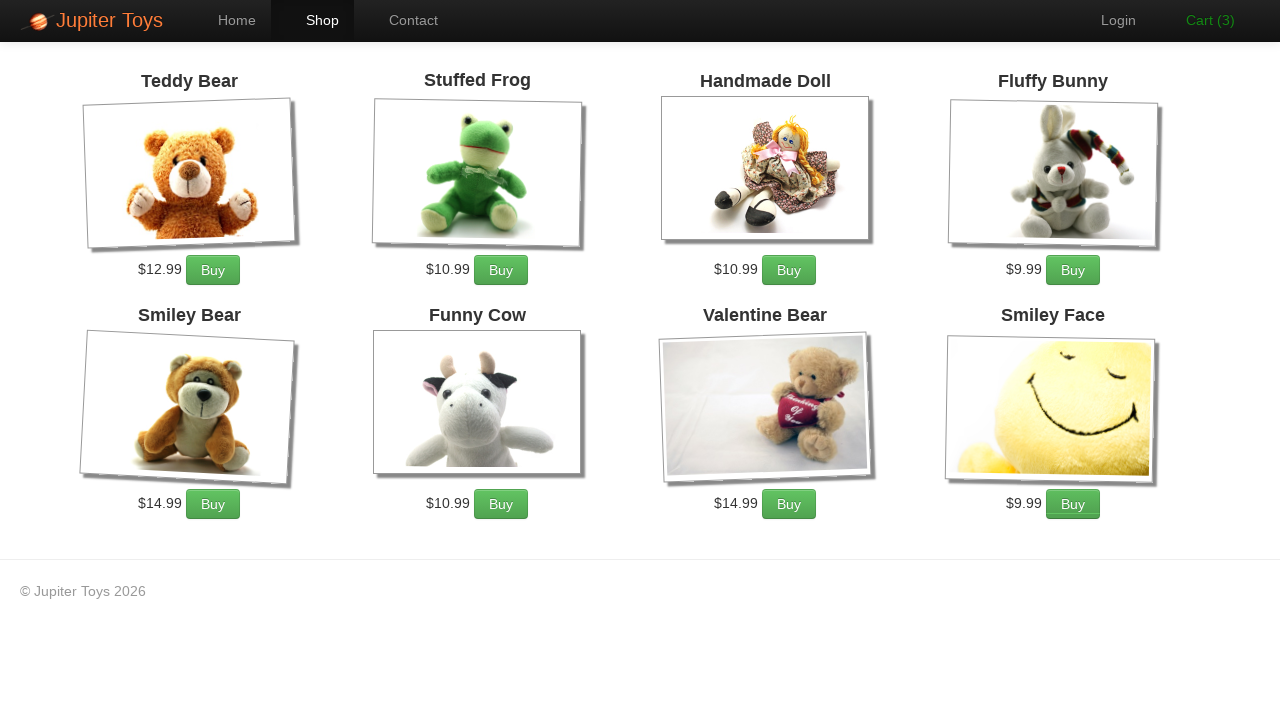

Waited for items to be added to cart
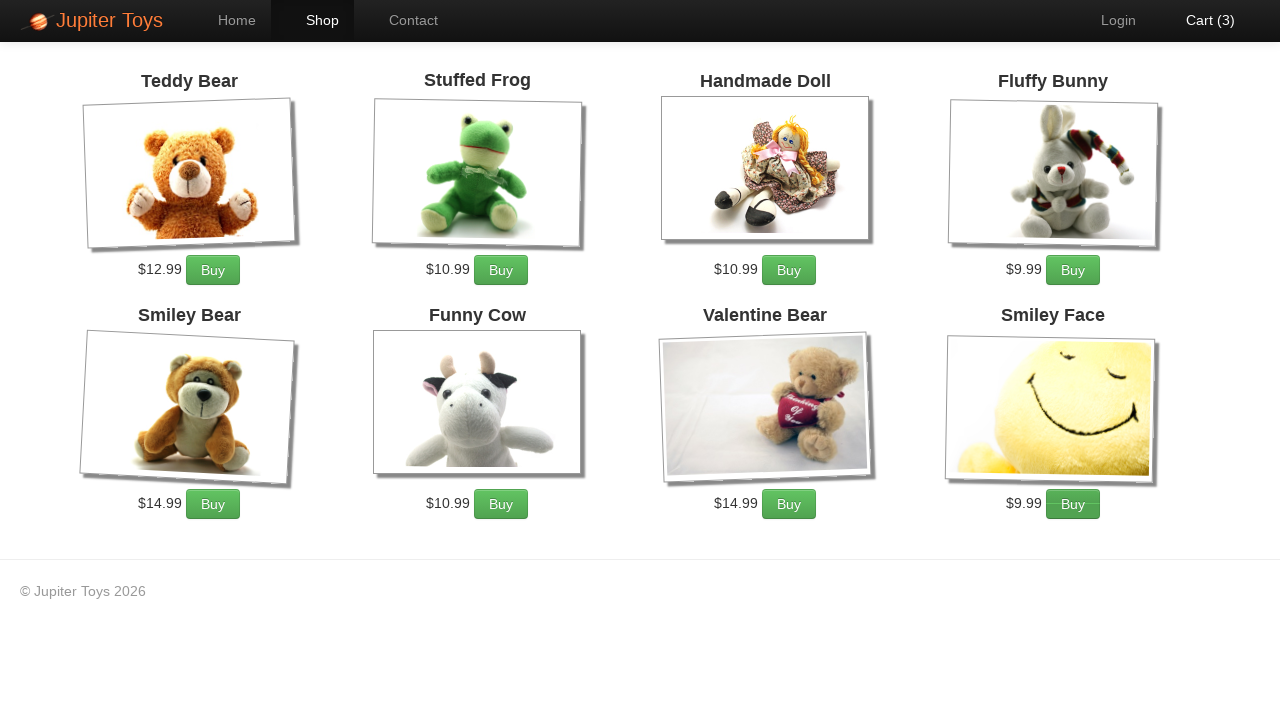

Clicked navigation link to view cart at (1200, 20) on #nav-cart
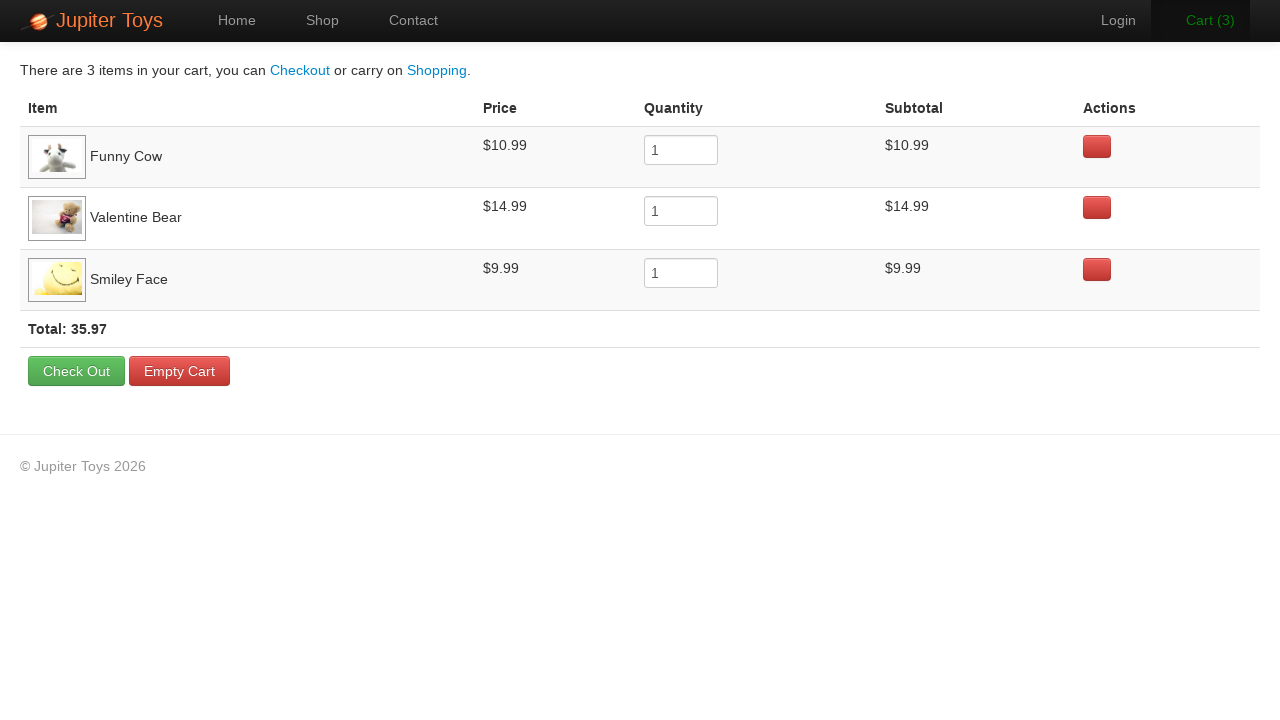

Waited for cart page to load
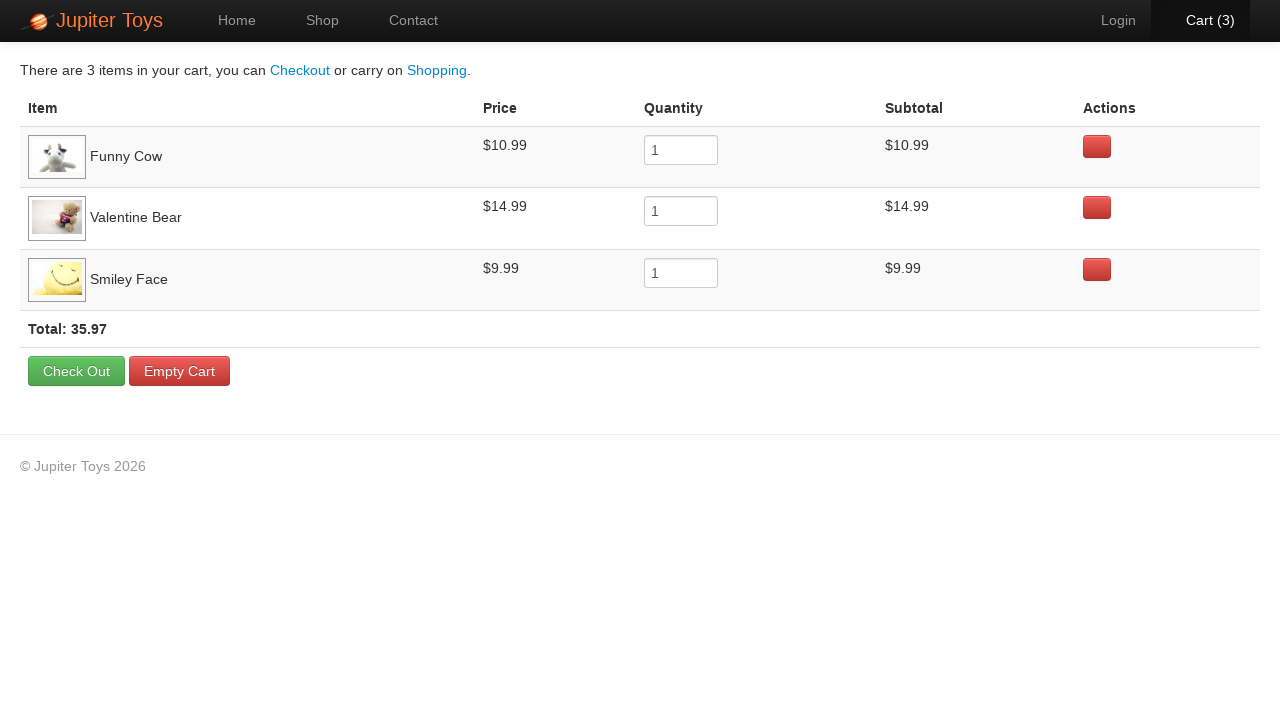

Retrieved all 'Remove Item' buttons from cart
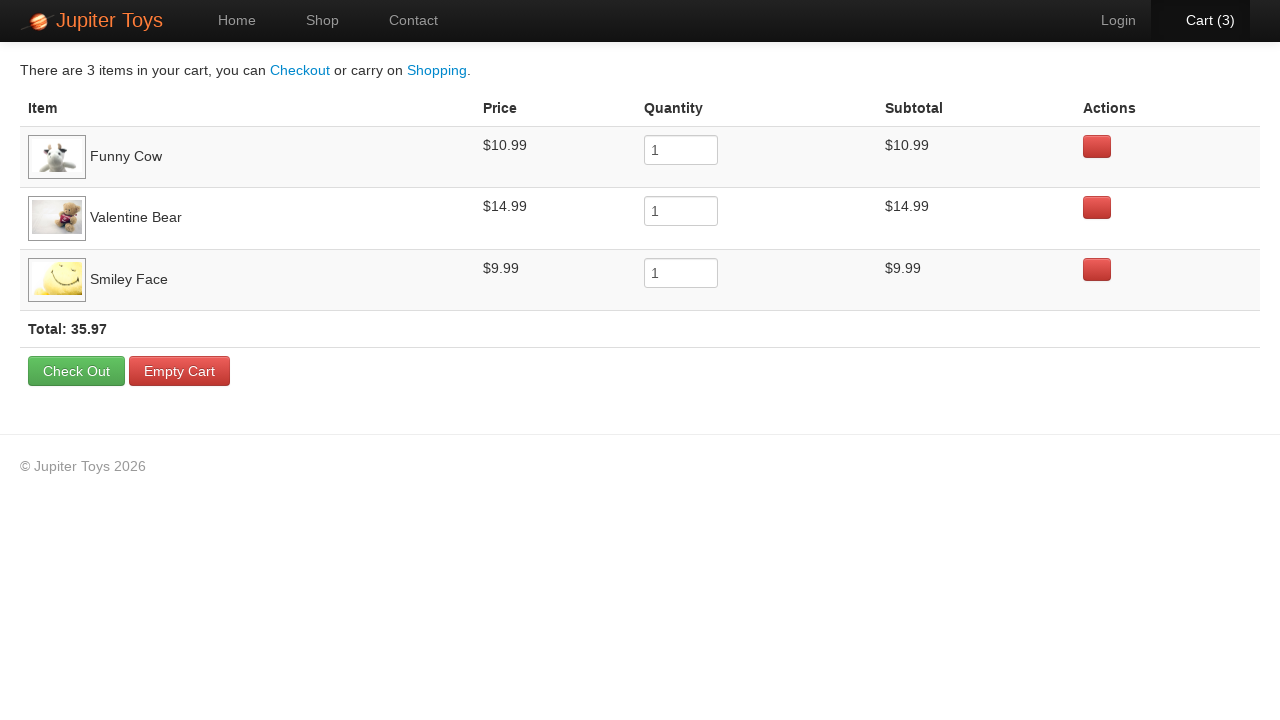

Clicked 'Remove Item' button for first remaining item at (1097, 146) on .remove-item >> nth=0
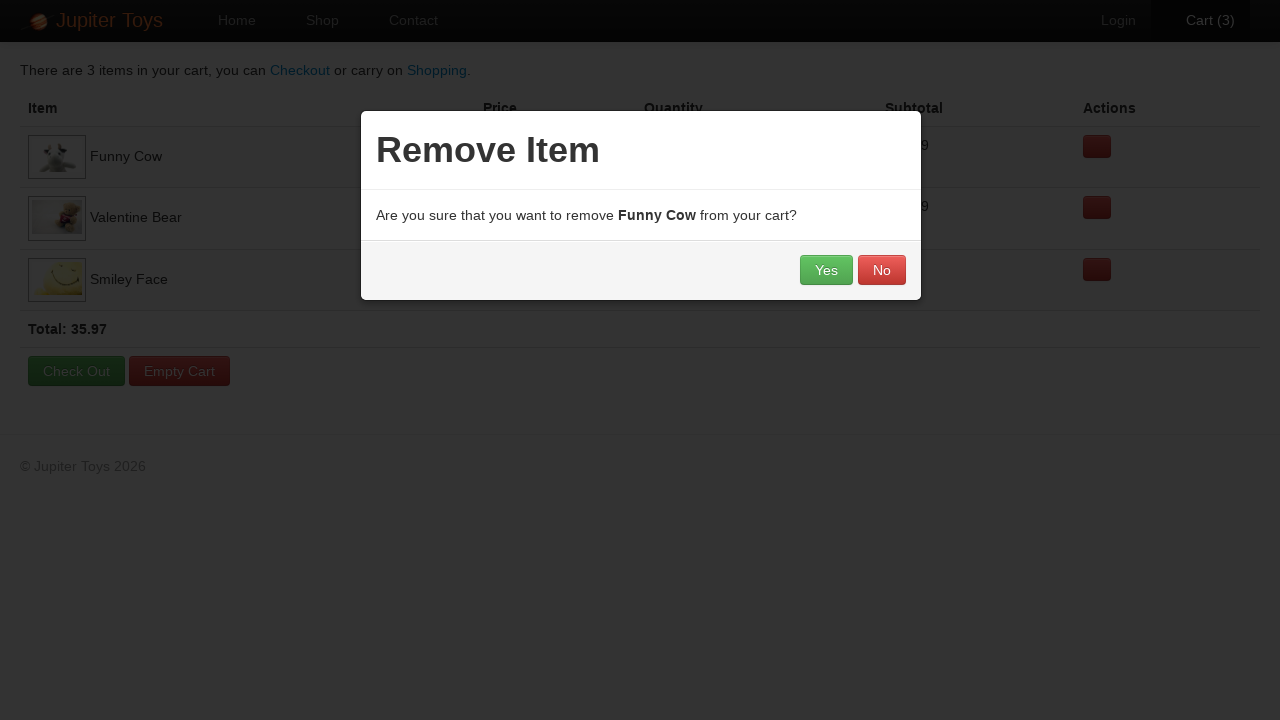

Confirmed item removal in modal dialog at (826, 270) on .modal-footer .btn-success
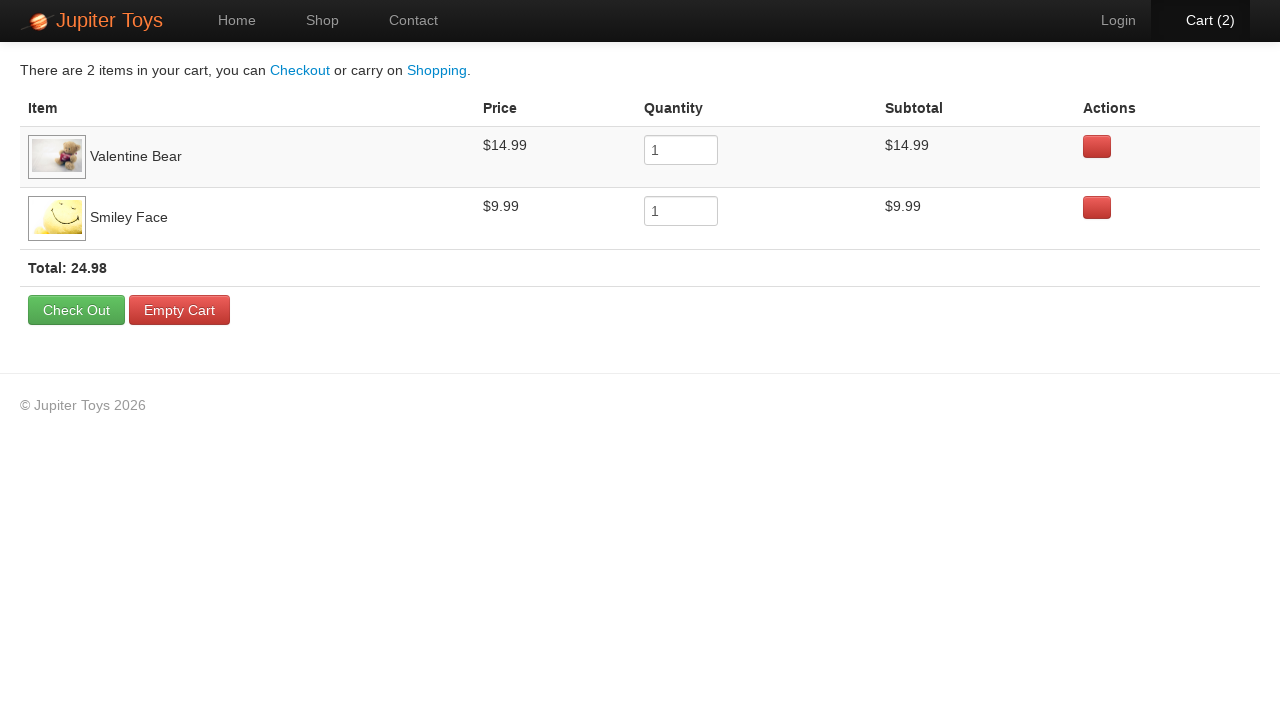

Waited for item removal to complete
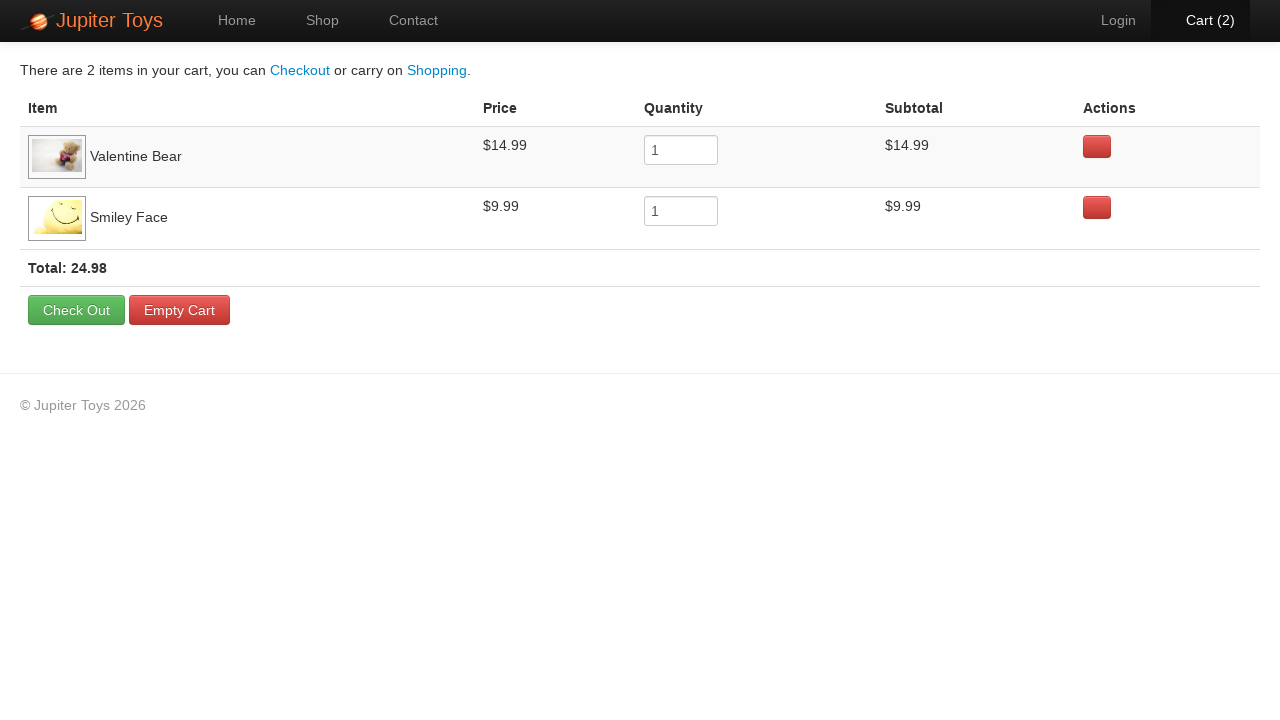

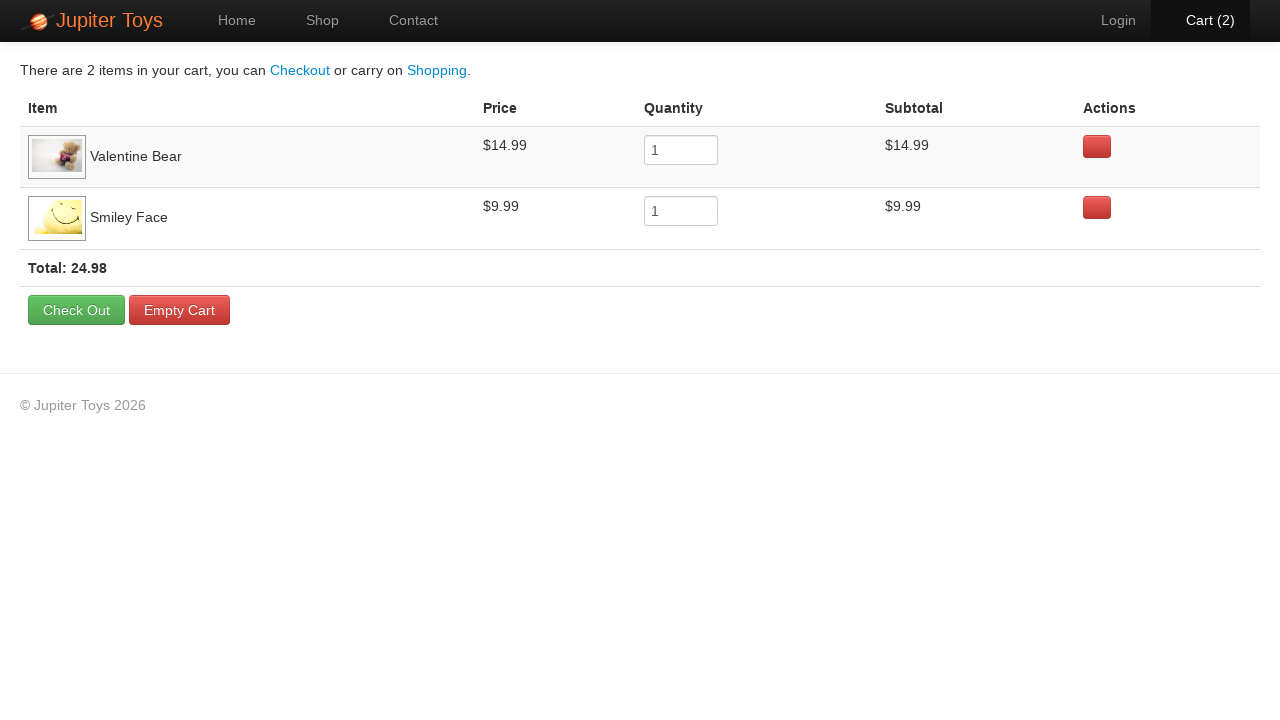